Tests a text box form by filling in username, email, current address, and permanent address fields, then submitting the form.

Starting URL: https://demoqa.com/text-box

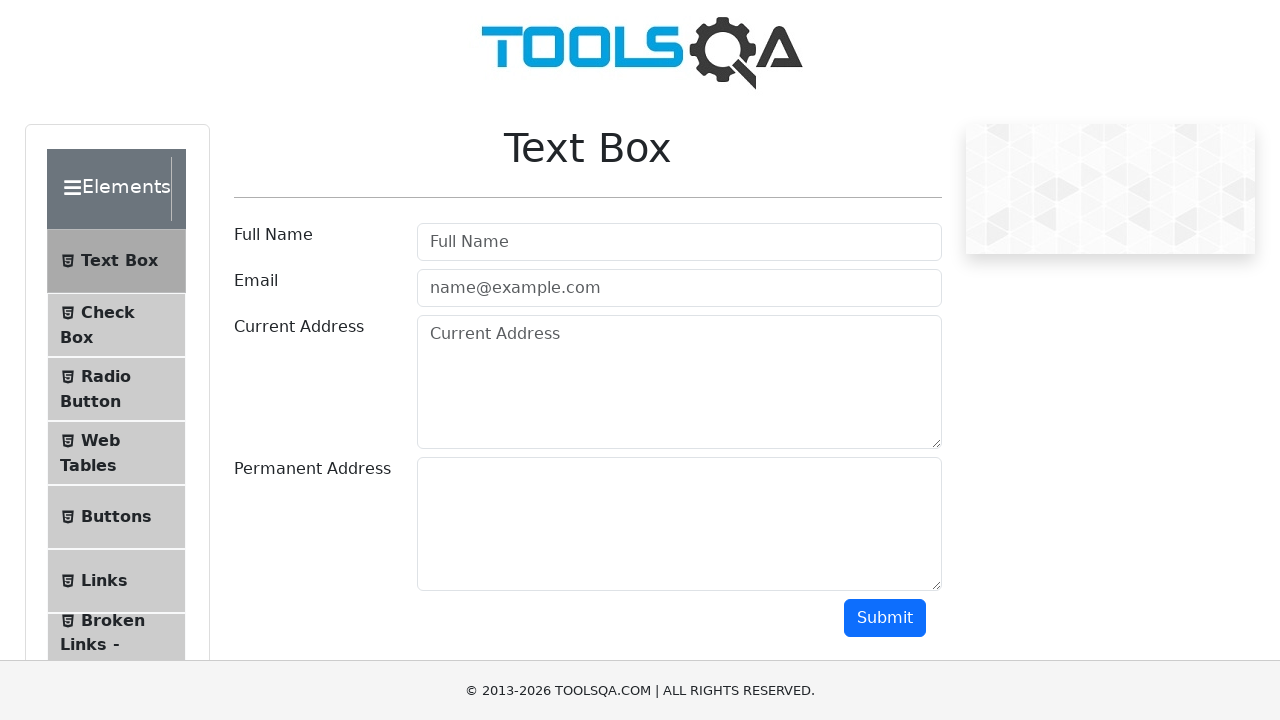

Filled username field with 'Test Username...' on #userName
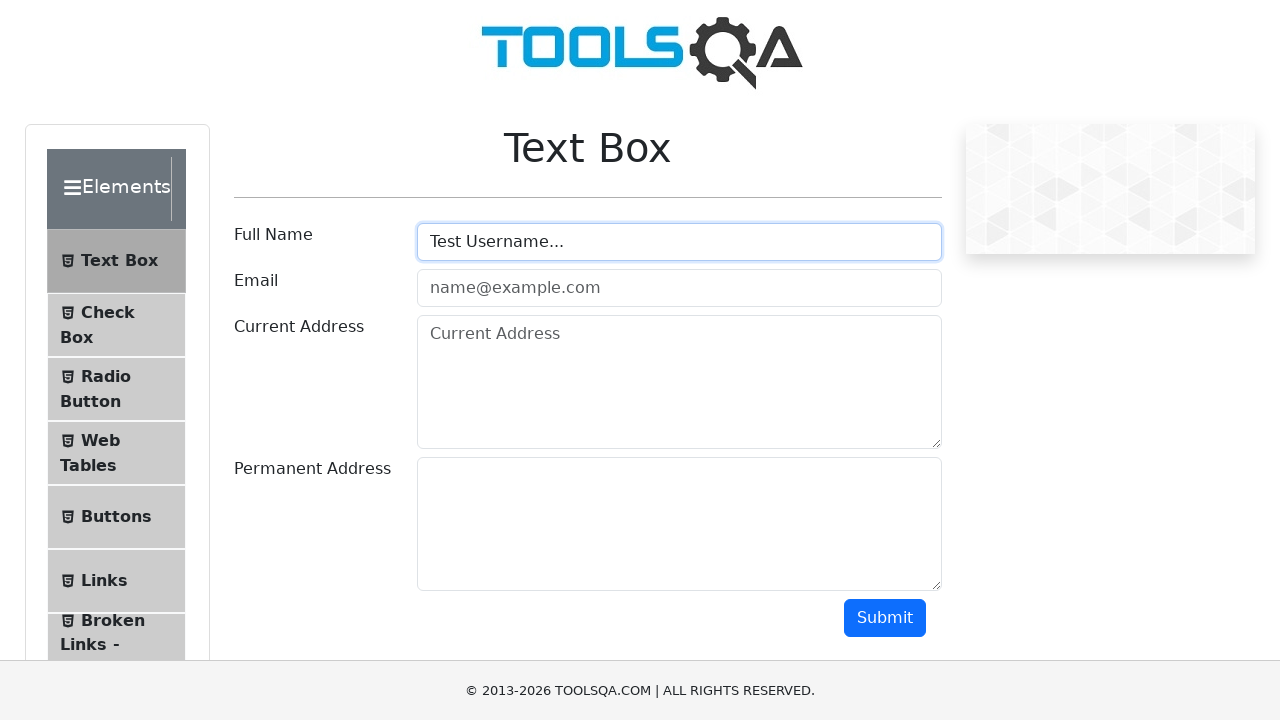

Filled email field with 'Test Email...' on [placeholder="name@example.com"]
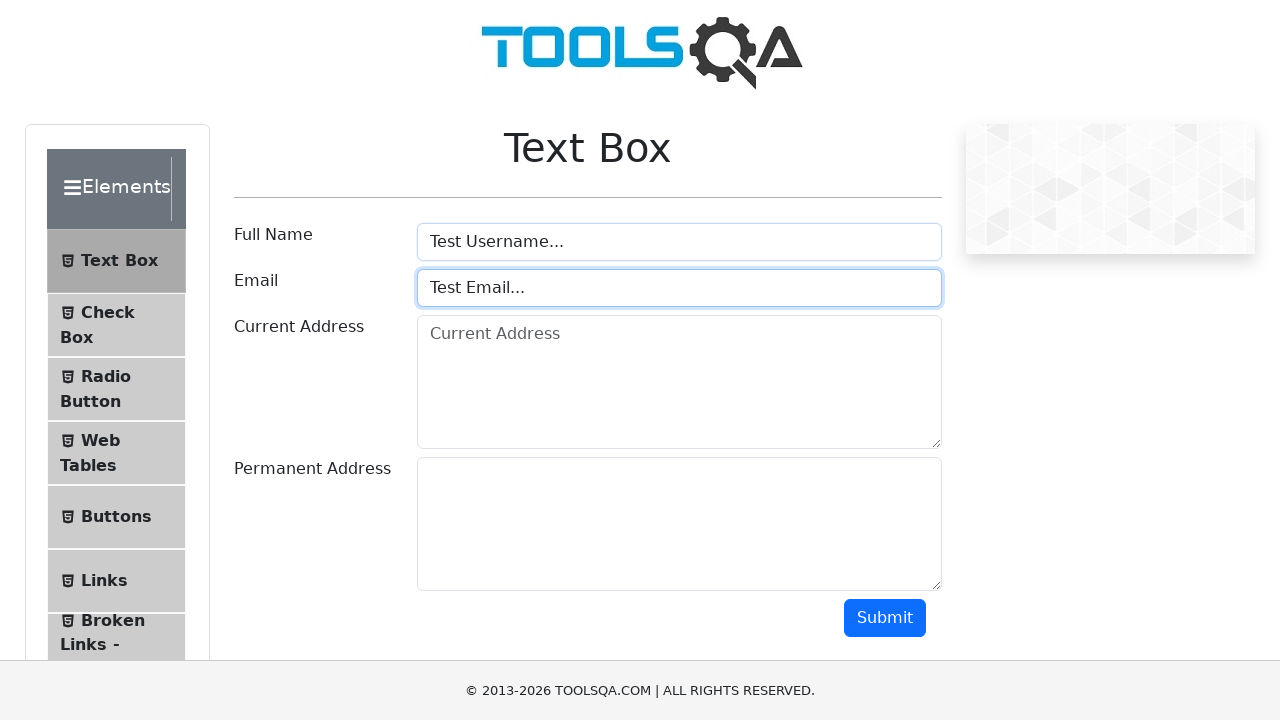

Filled current address field with 'This is the current address: ' on #currentAddress
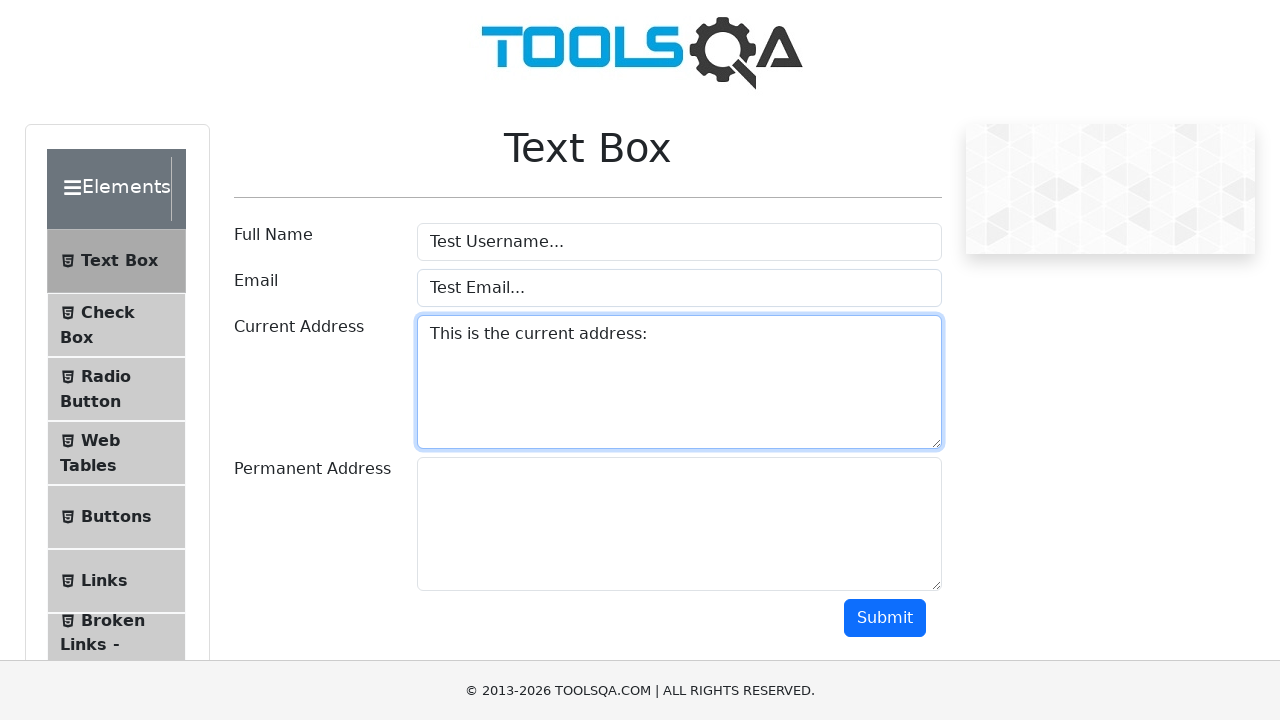

Filled permanent address field with 'This is the permanent address: ' on #permanentAddress
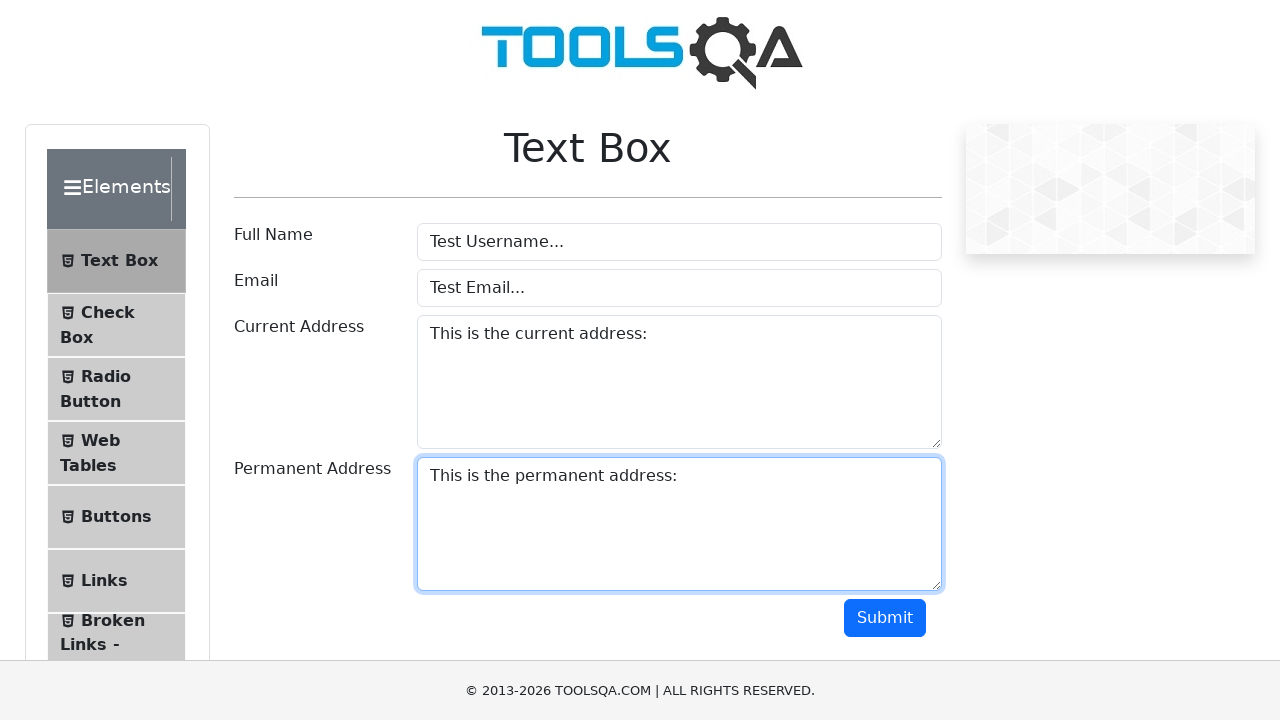

Clicked Submit button to submit the form at (885, 618) on button:has-text("Submit")
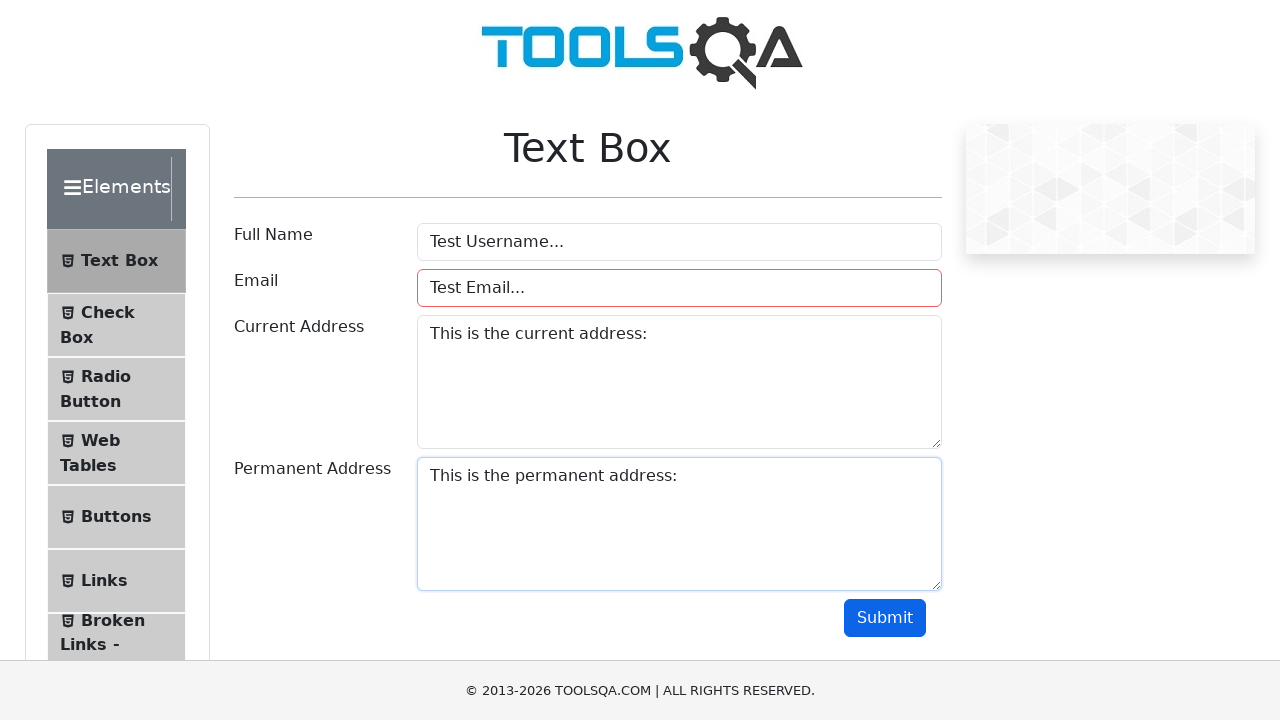

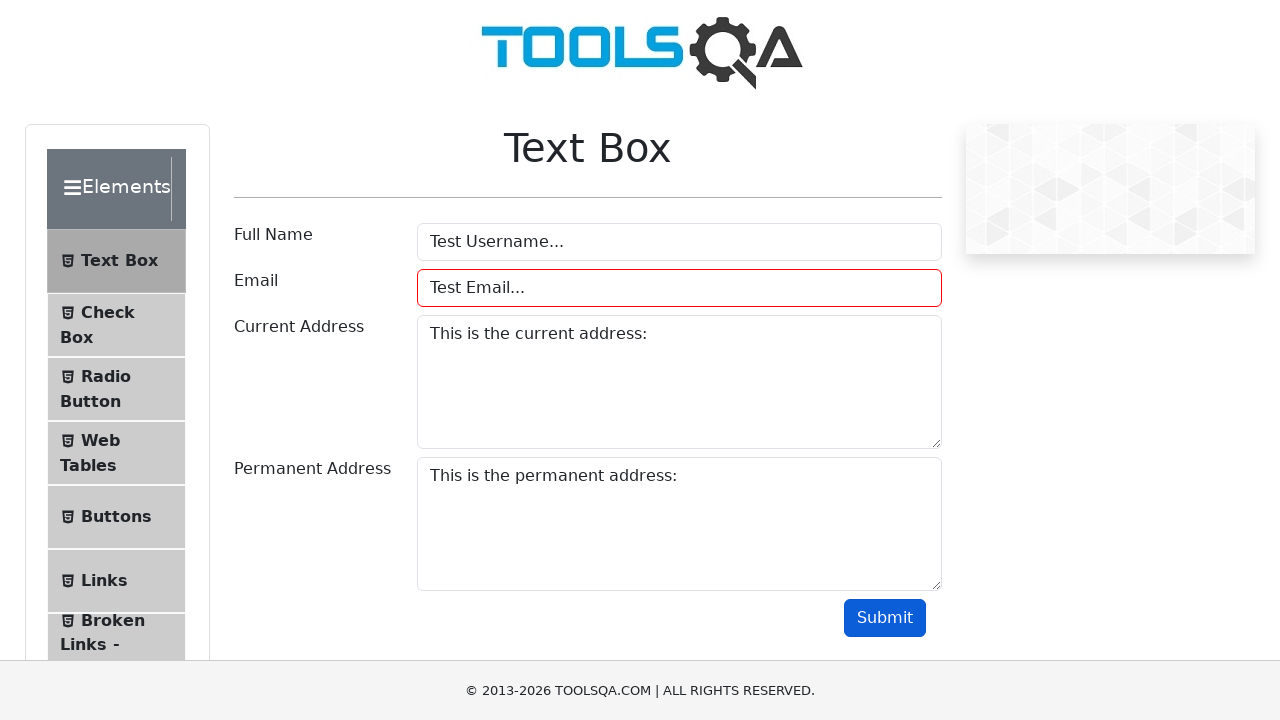